Navigates to a blog page and clicks a link to open a popup window

Starting URL: http://omayo.blogspot.com/

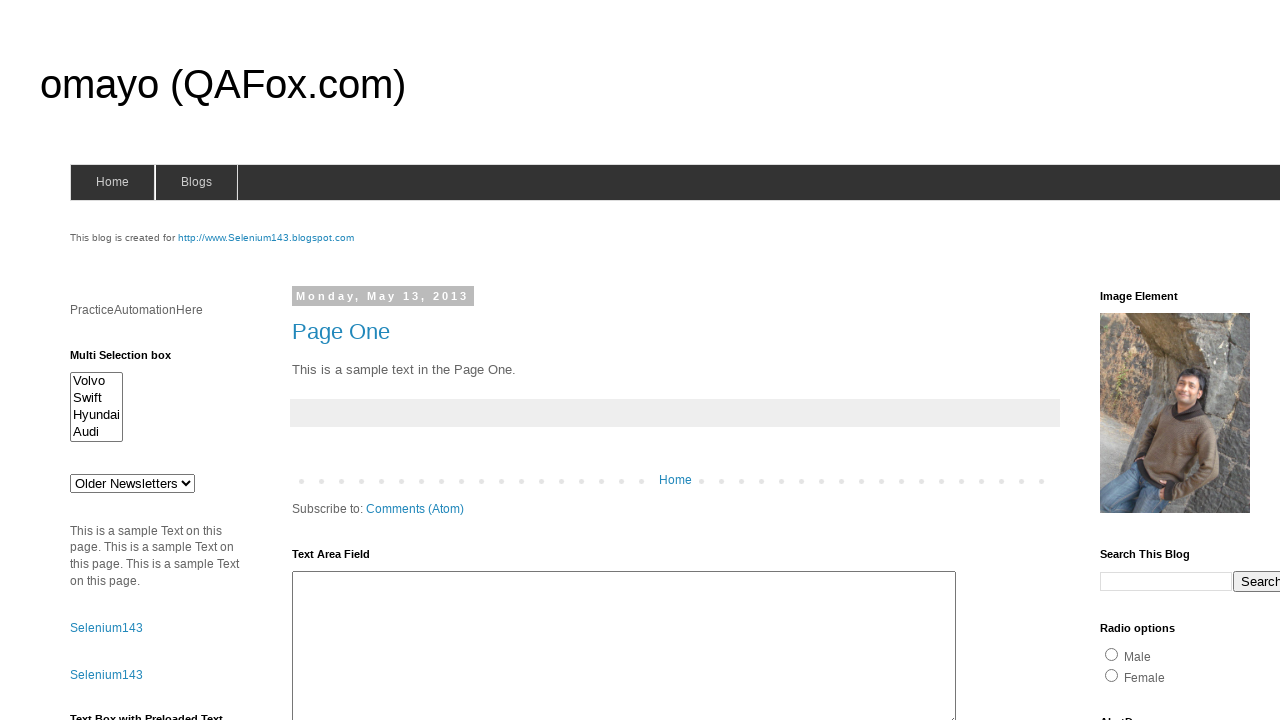

Clicked link to open popup window at (132, 360) on text=Open a popup window
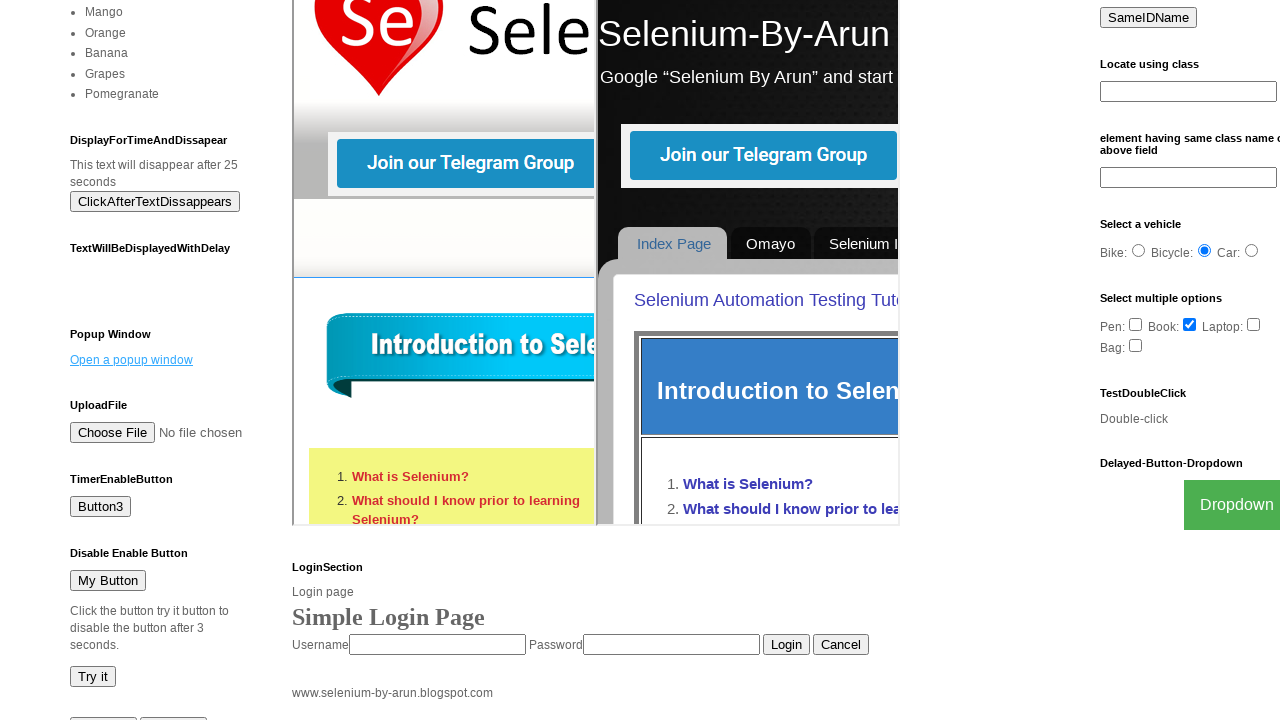

Waited 2 seconds for popup window to open
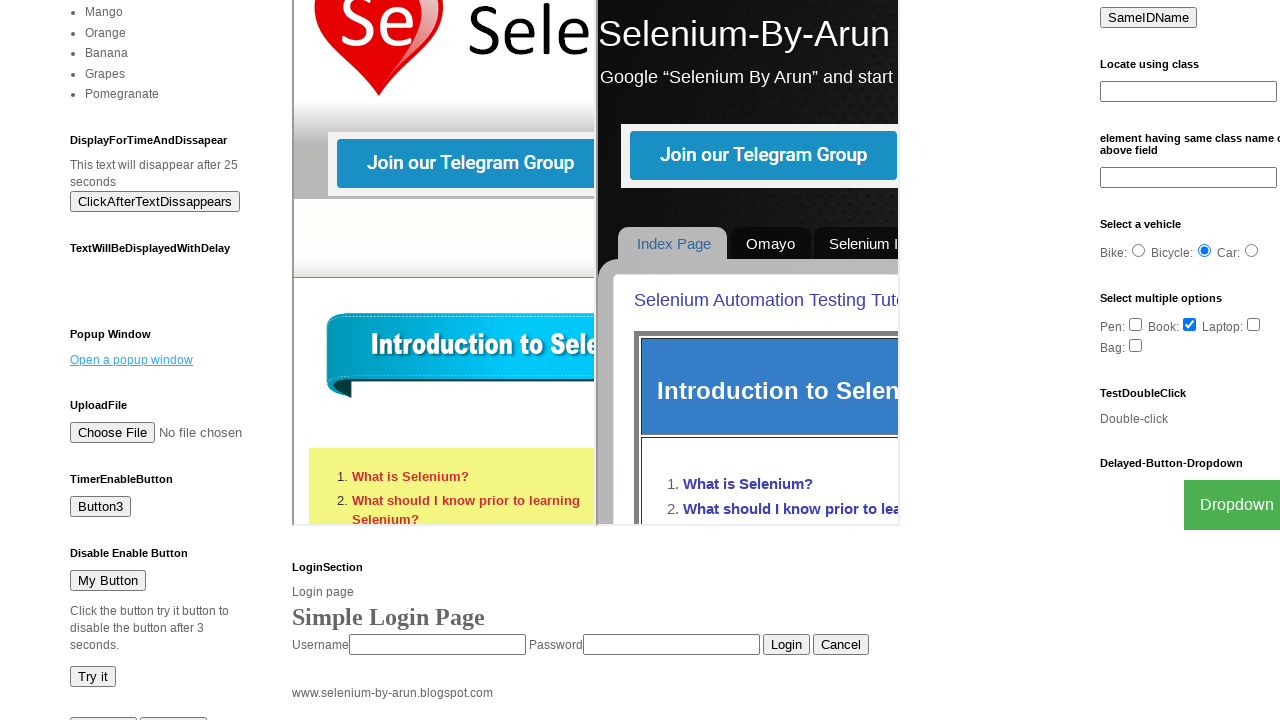

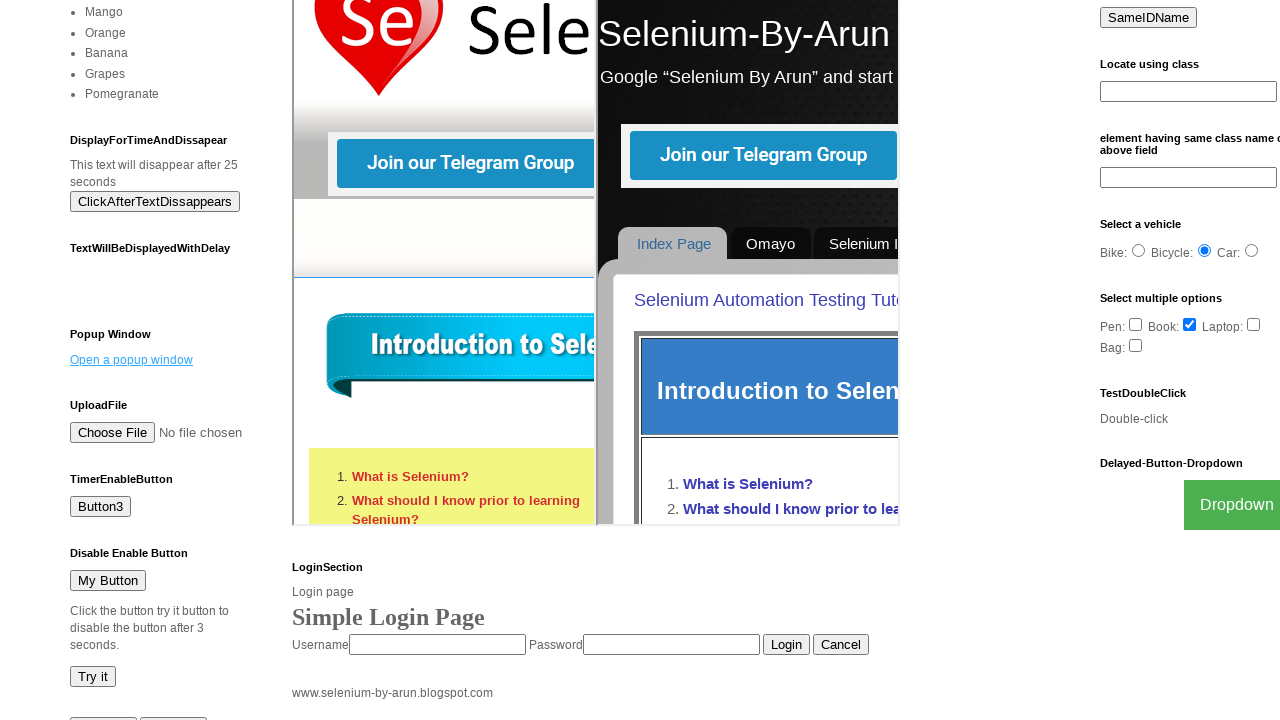